Tests selecting three elements from a selectable list and verifies they become selected

Starting URL: https://demoqa.com/selectable

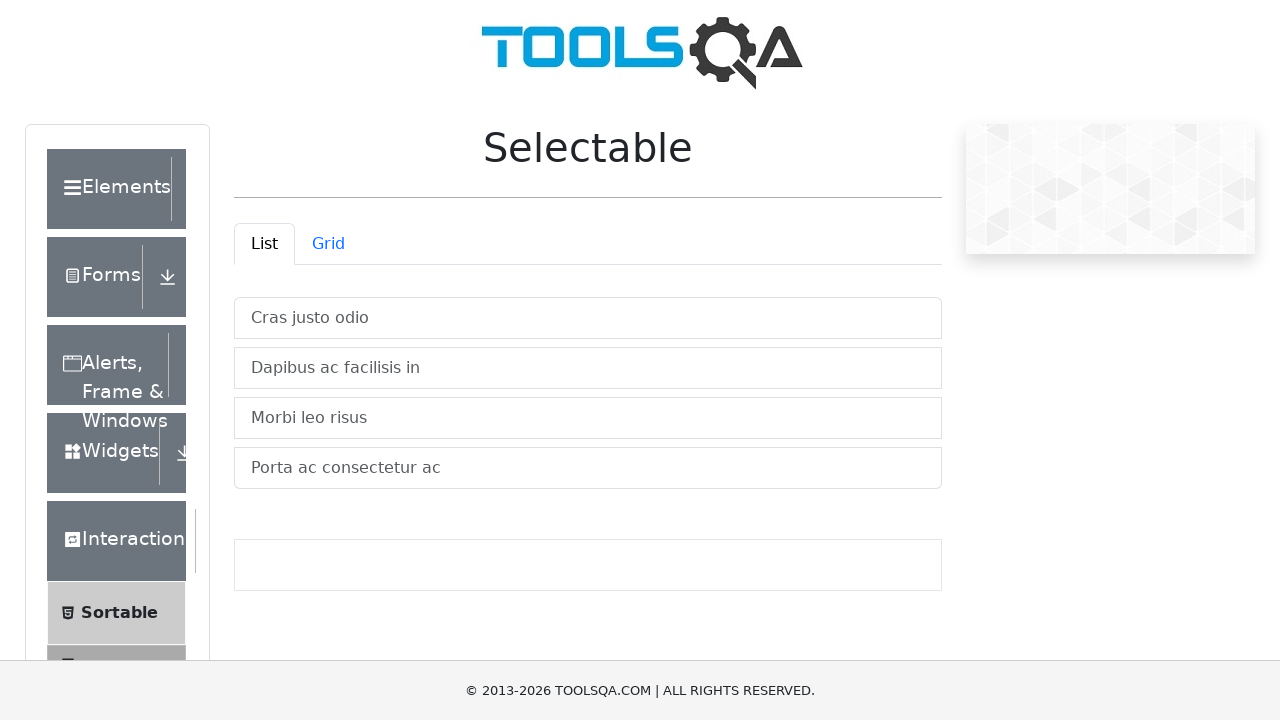

Clicked first selectable item at (588, 318) on #verticalListContainer li:nth-child(1)
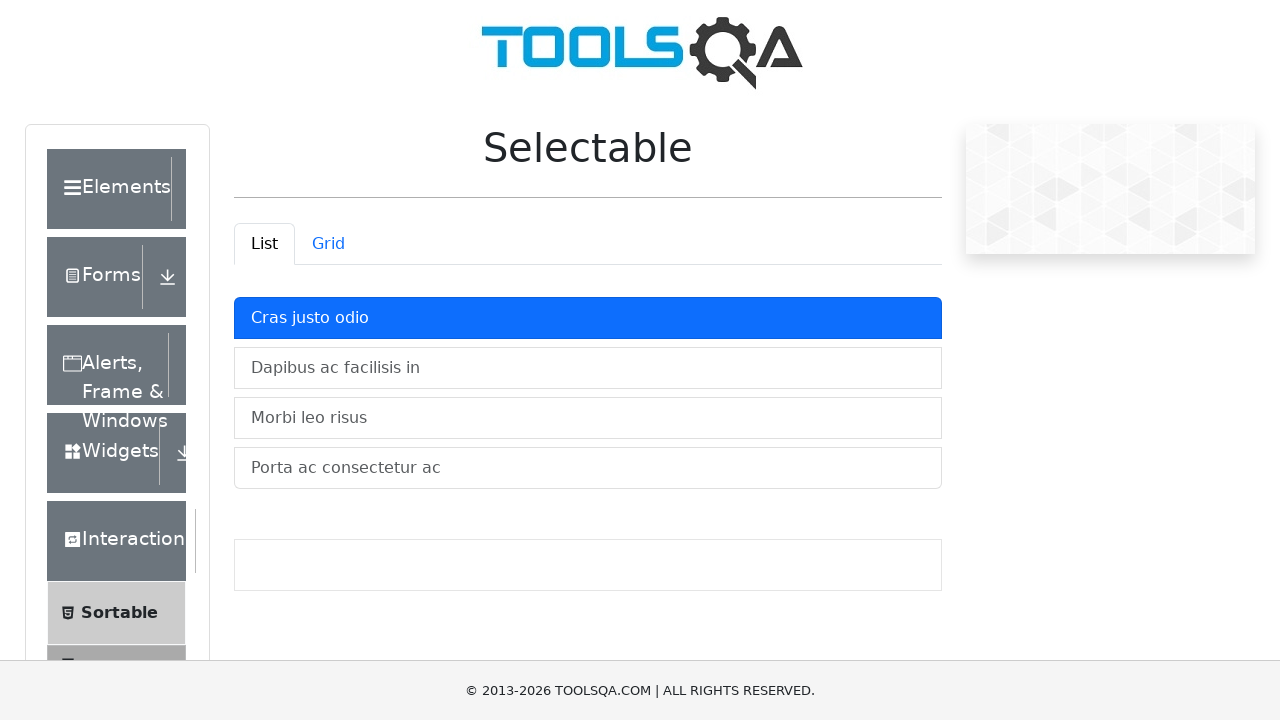

Clicked second selectable item at (588, 368) on #verticalListContainer li:nth-child(2)
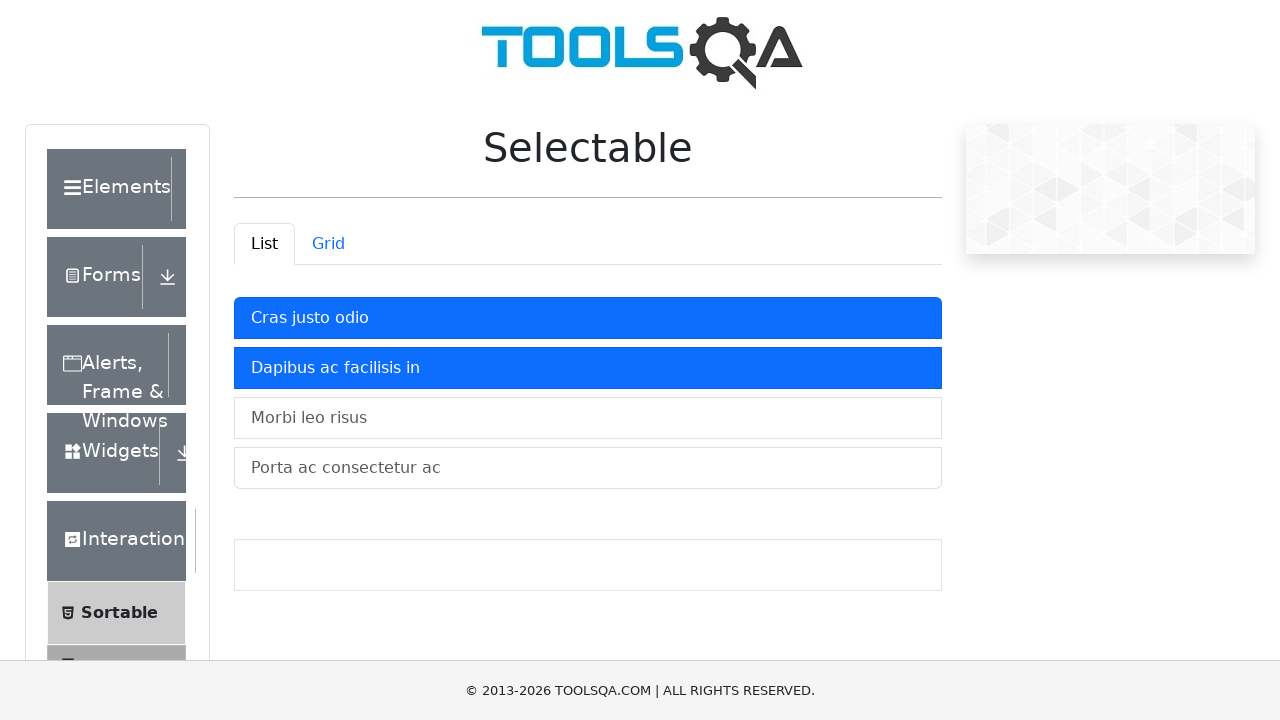

Clicked third selectable item at (588, 418) on #verticalListContainer li:nth-child(3)
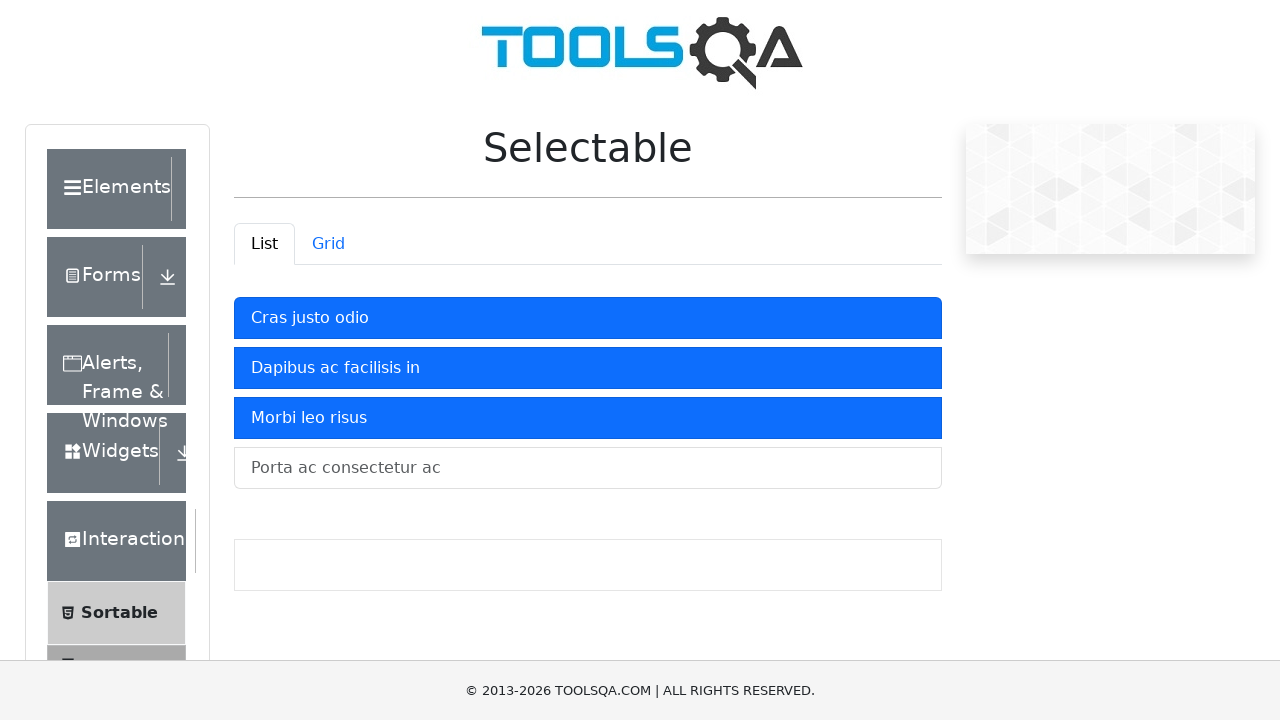

Verified first item is selected (active class present)
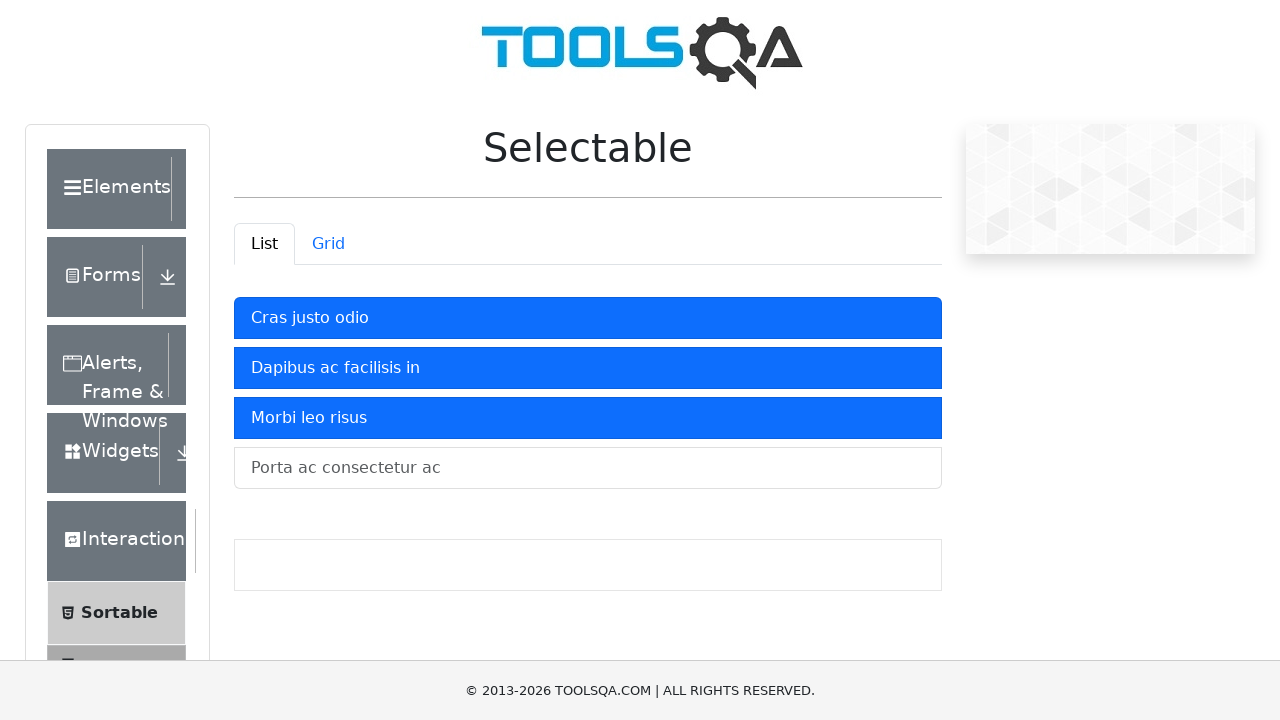

Verified second item is selected (active class present)
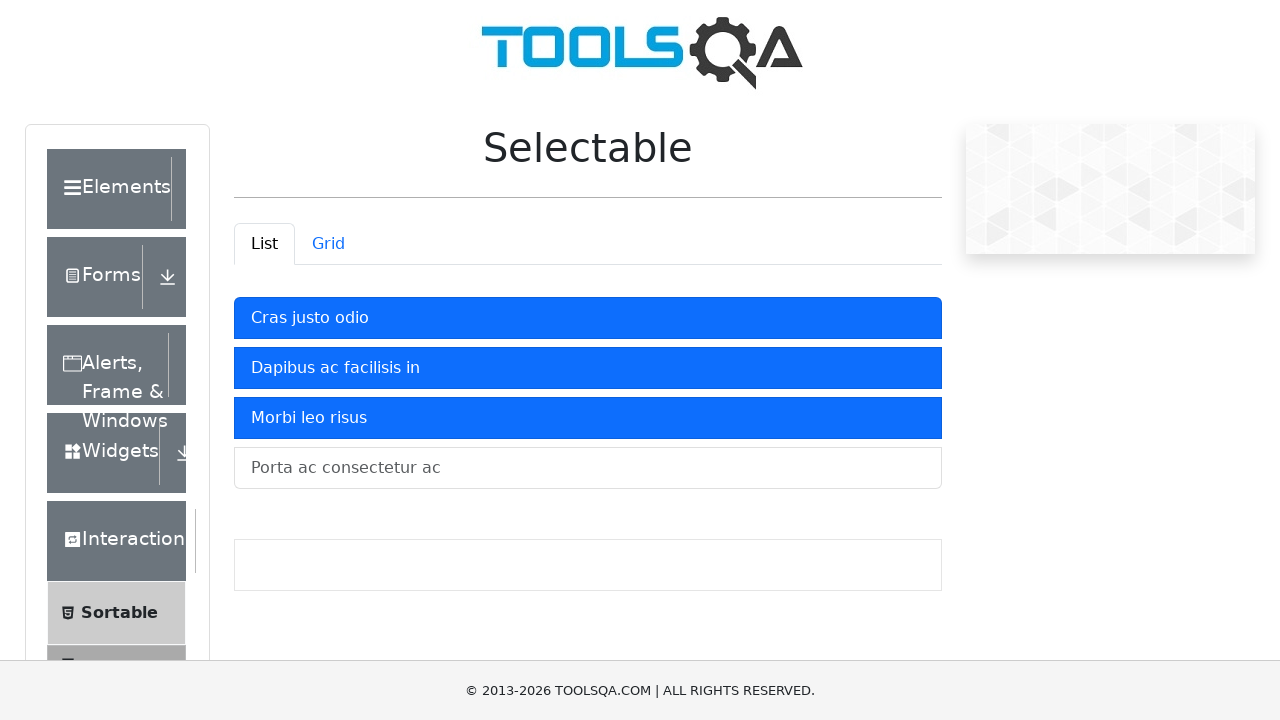

Verified third item is selected (active class present)
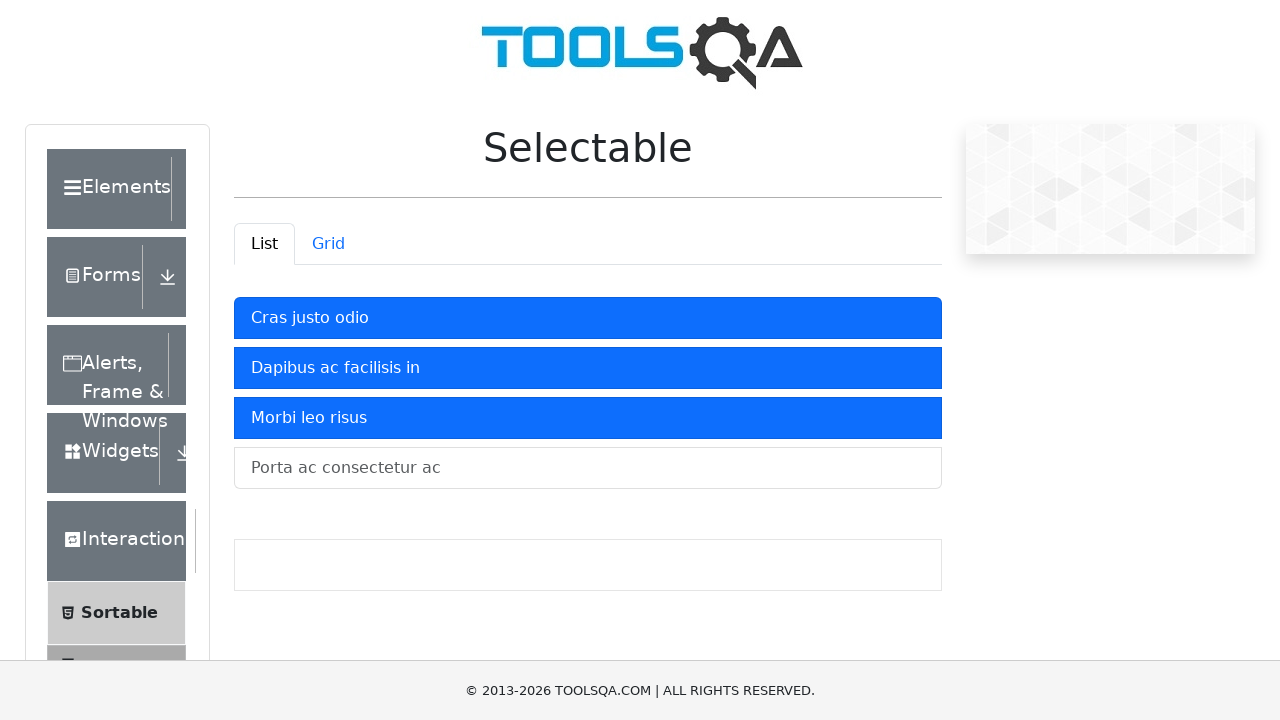

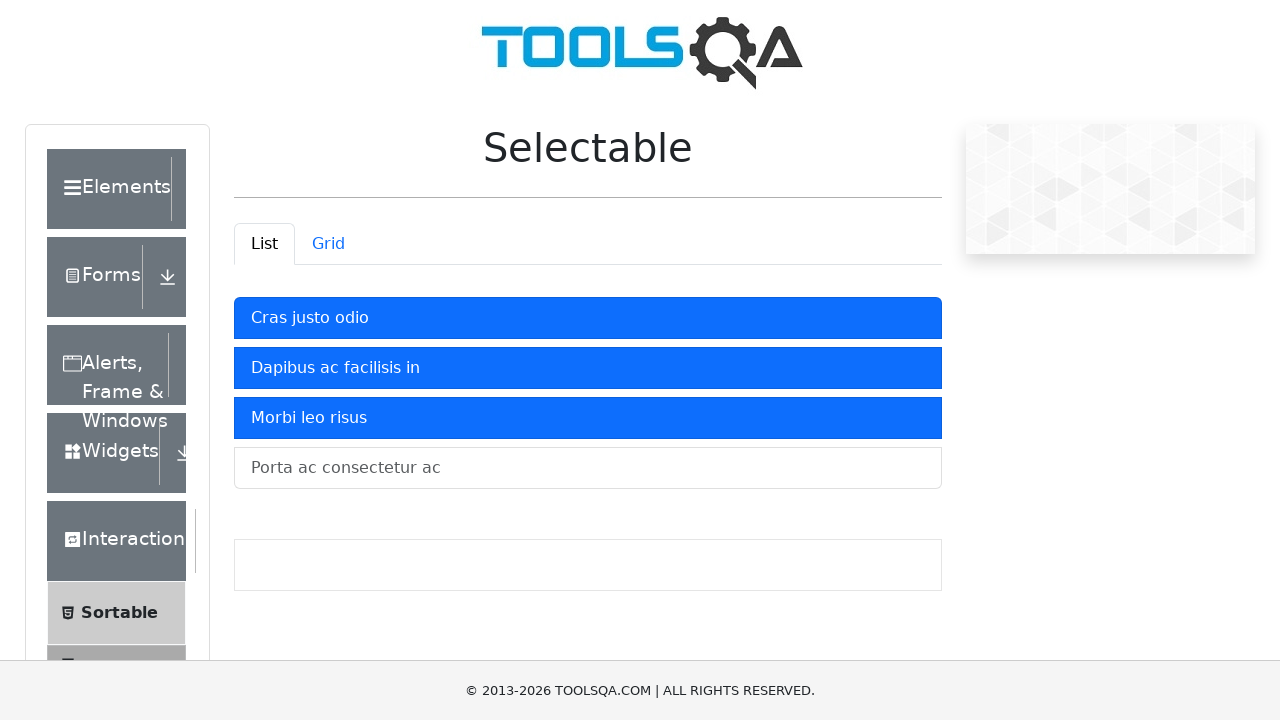